Tests an Angular practice page by filling a name field, clicking the shop navigation link, and scrolling to the bottom of the page.

Starting URL: https://rahulshettyacademy.com/angularpractice/

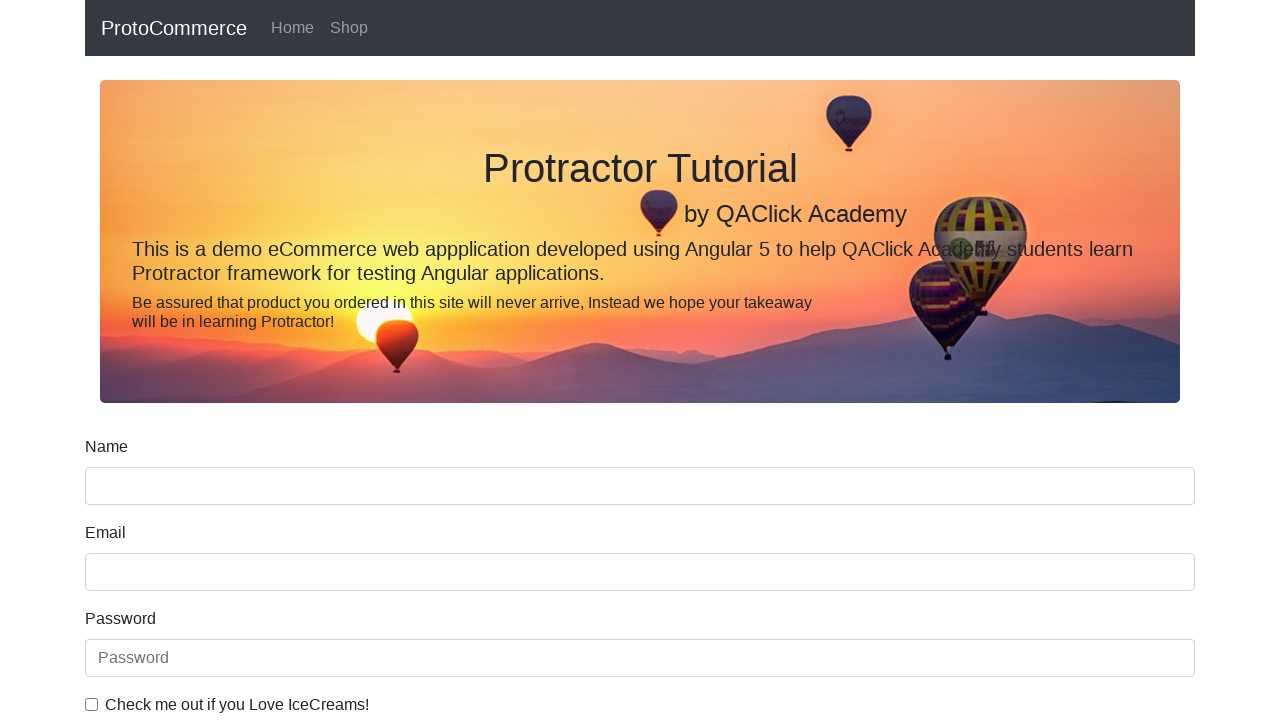

Filled name field with 'hello' on input[name='name']
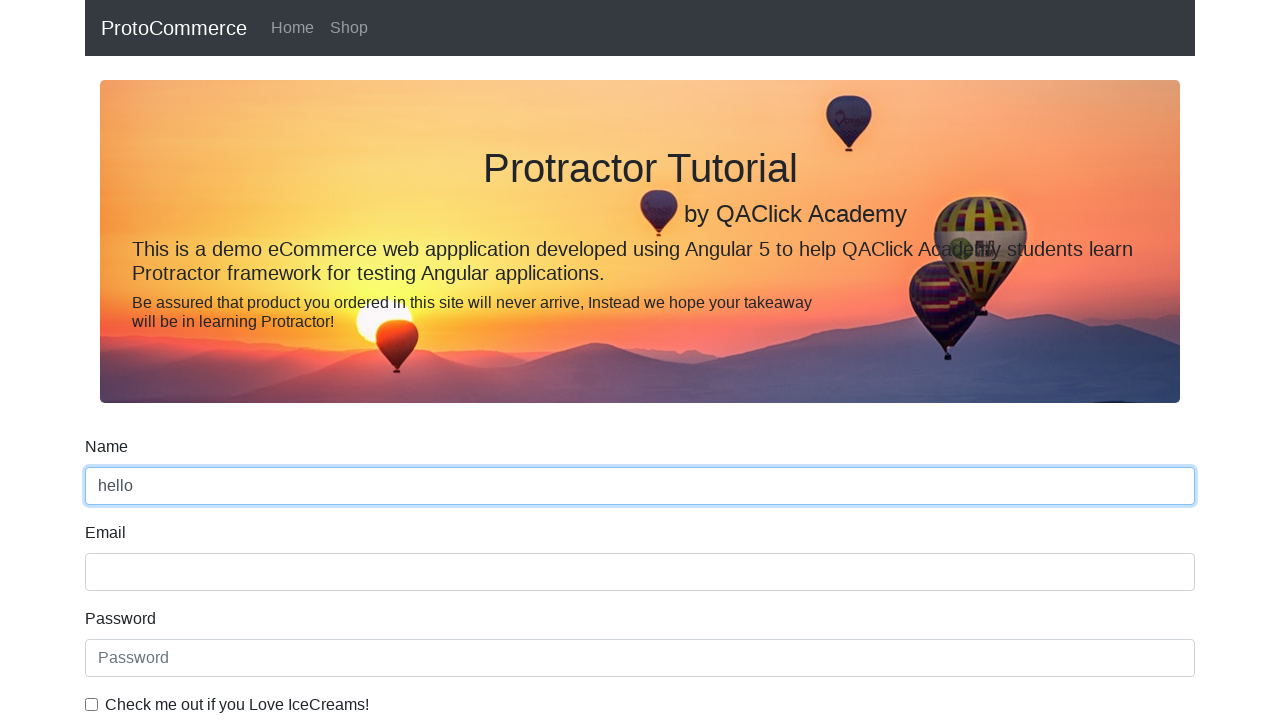

Clicked shop navigation link at (349, 28) on a[href*='shop']
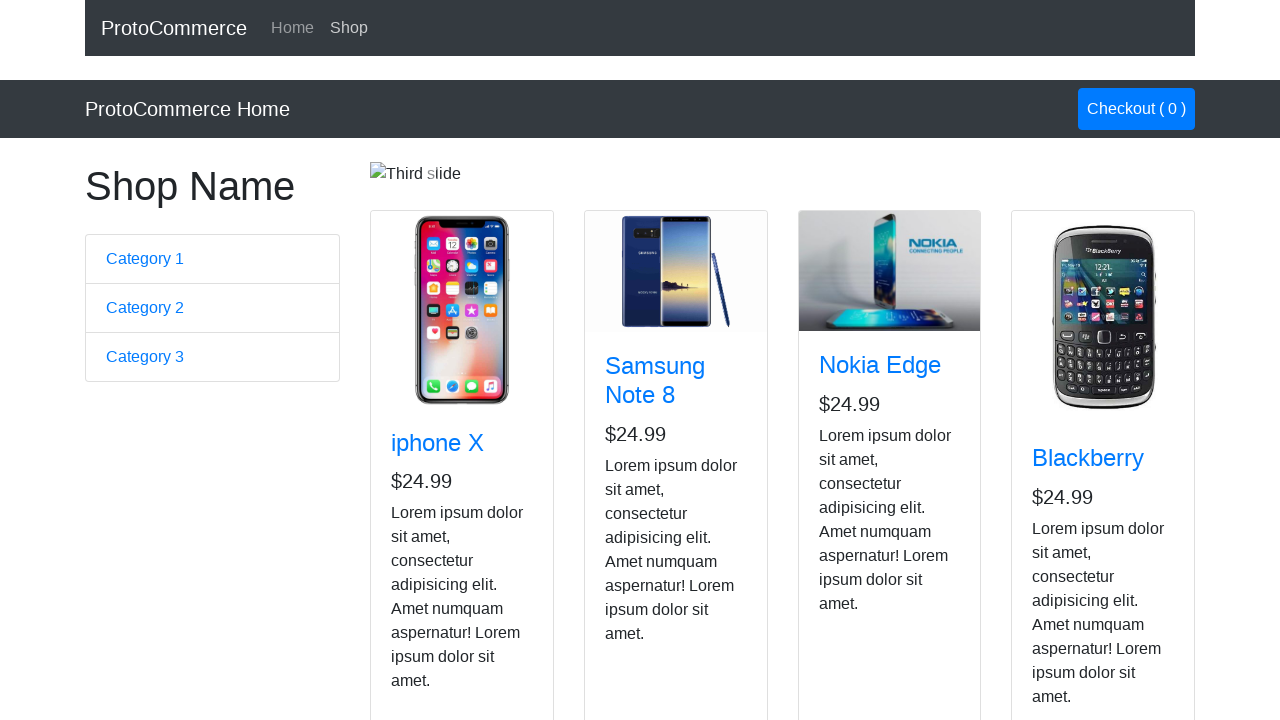

Page navigation completed and network idle
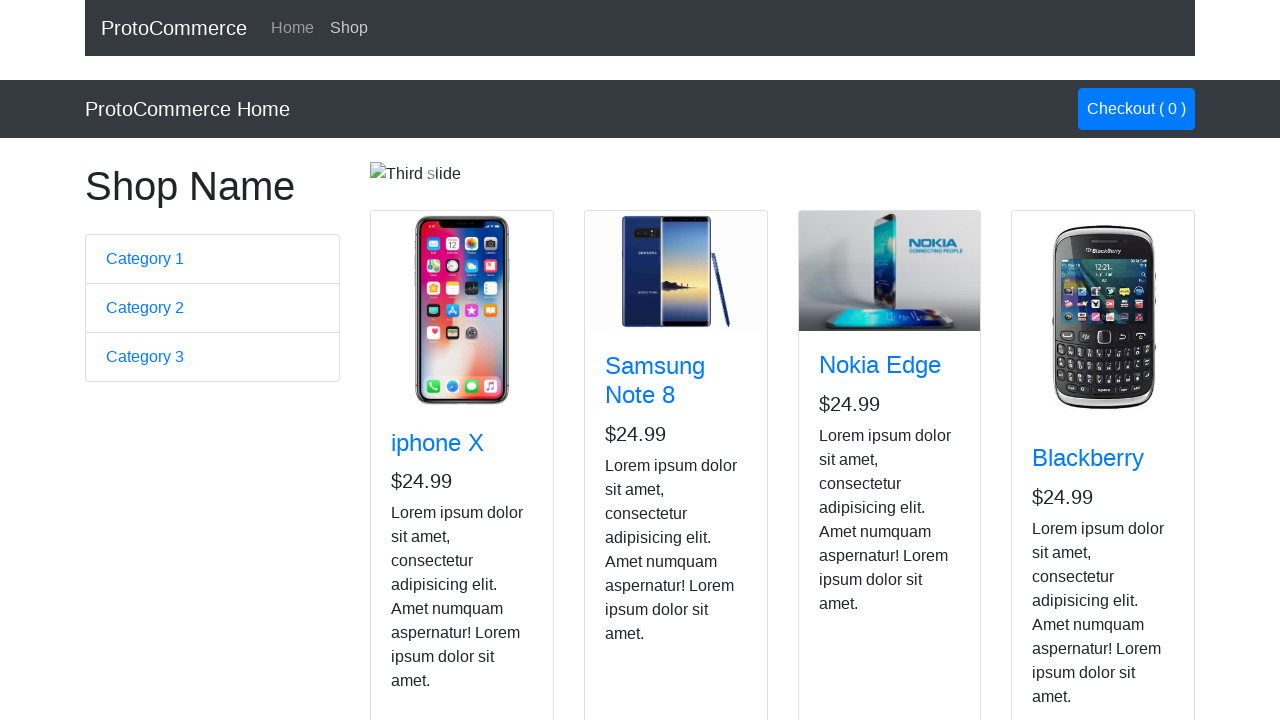

Scrolled to bottom of page
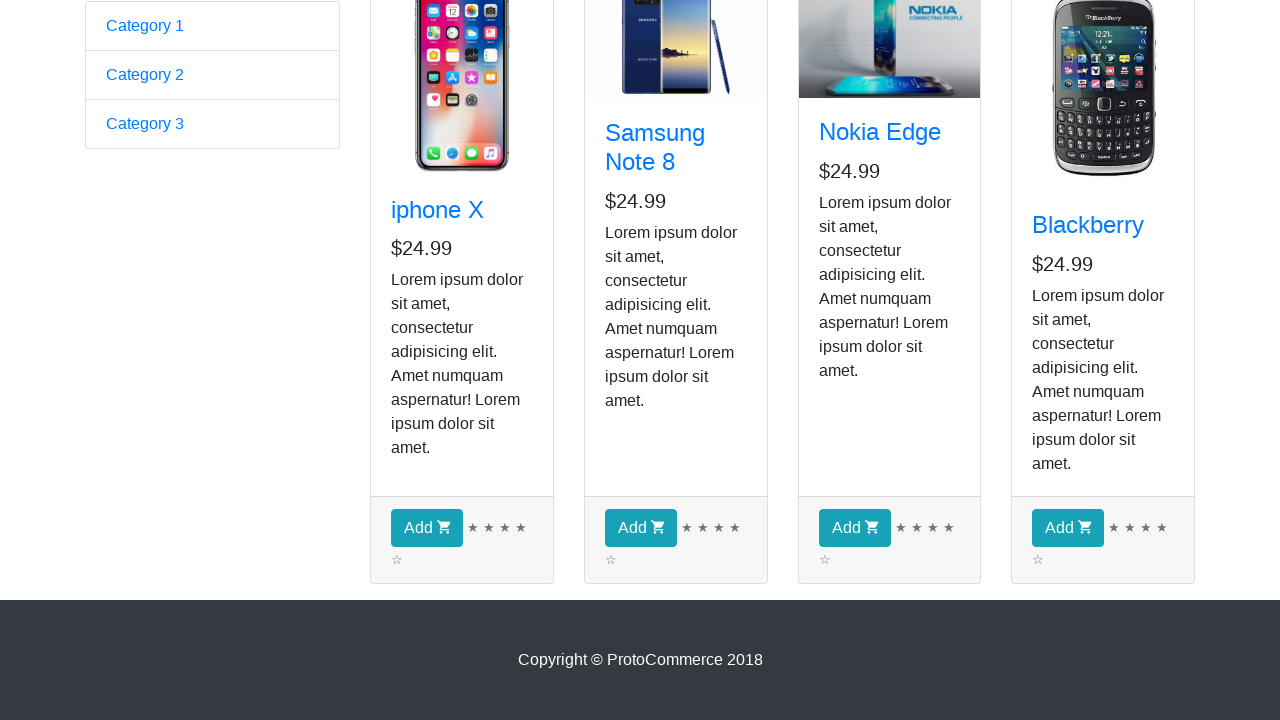

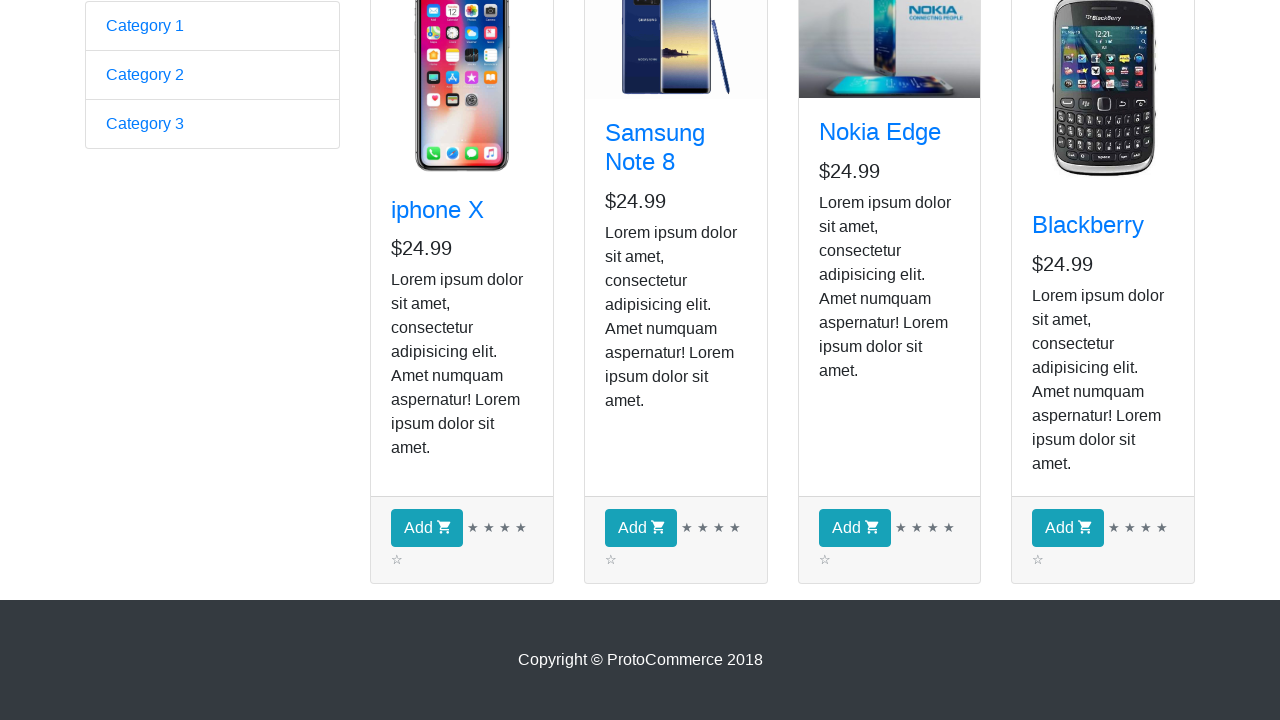